Tests dynamic properties on DemoQA by navigating to the Elements section, clicking on Dynamic Properties, waiting for a button color change, refreshing the page, and waiting for a delayed button to appear

Starting URL: https://demoqa.com/

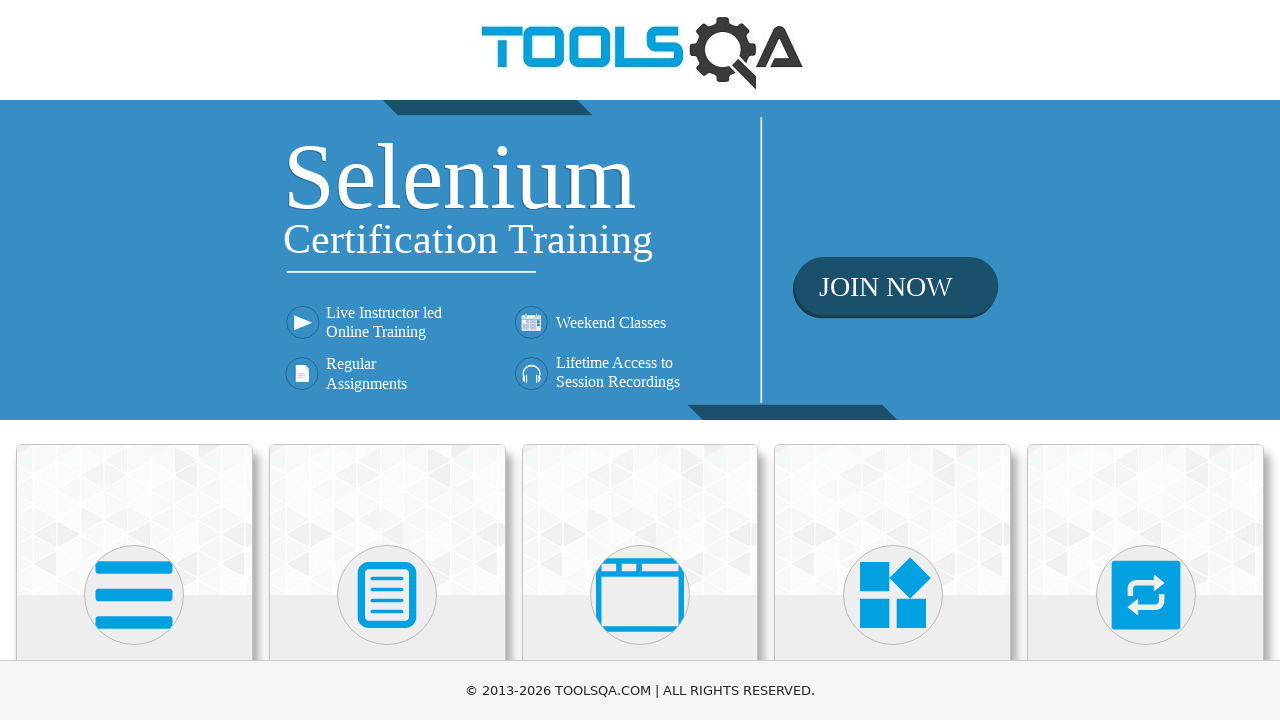

Clicked on Elements section at (134, 360) on xpath=//h5[text()='Elements']
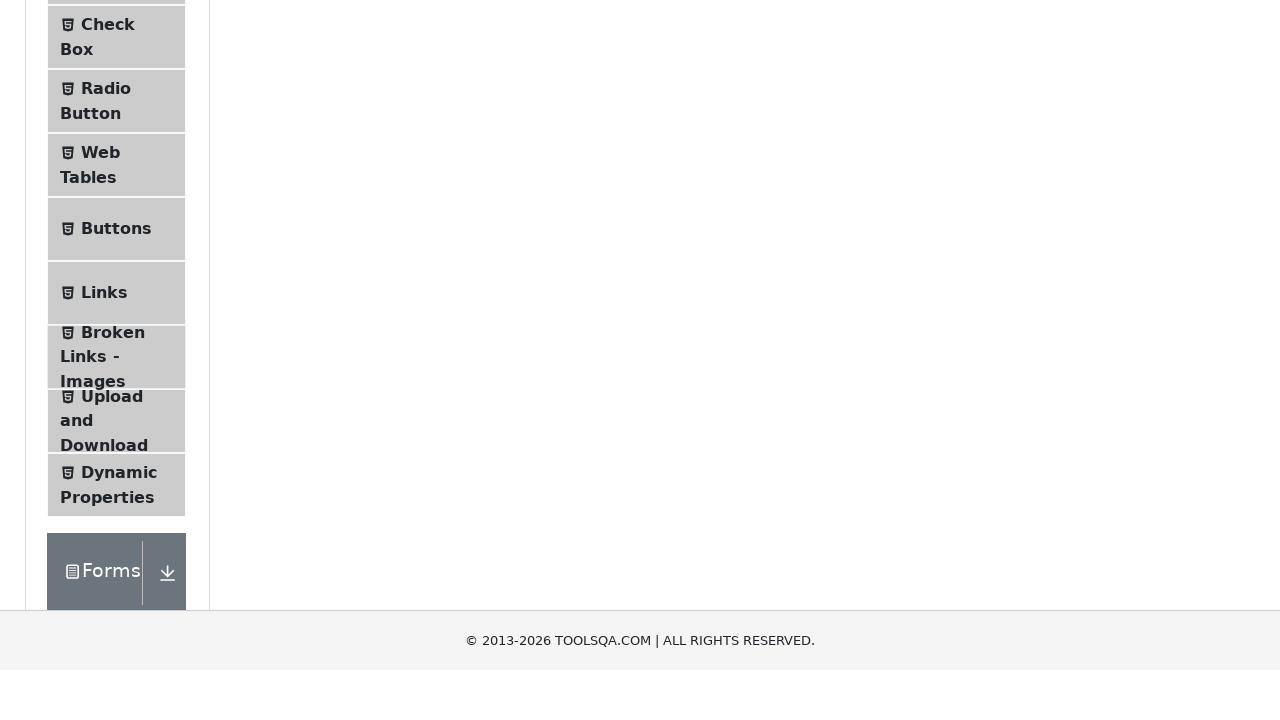

Clicked on Dynamic Properties menu item at (119, 348) on xpath=//span[text()='Dynamic Properties']
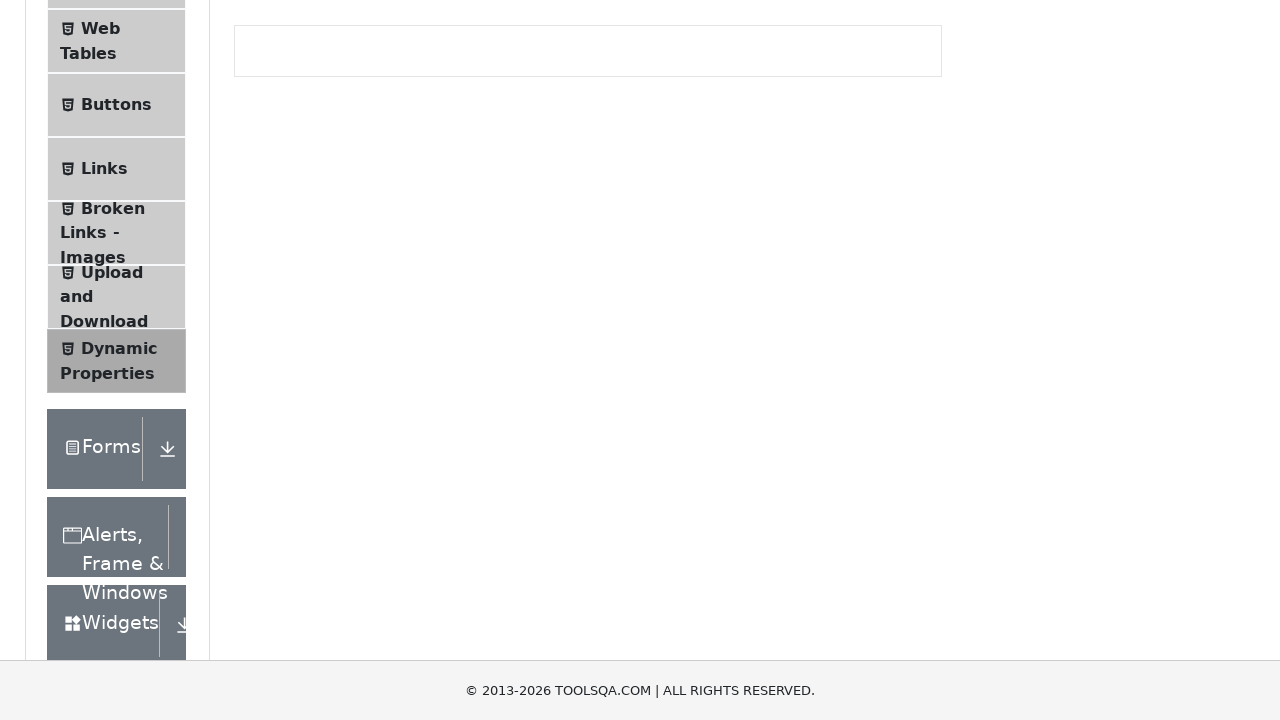

Color Change button appeared
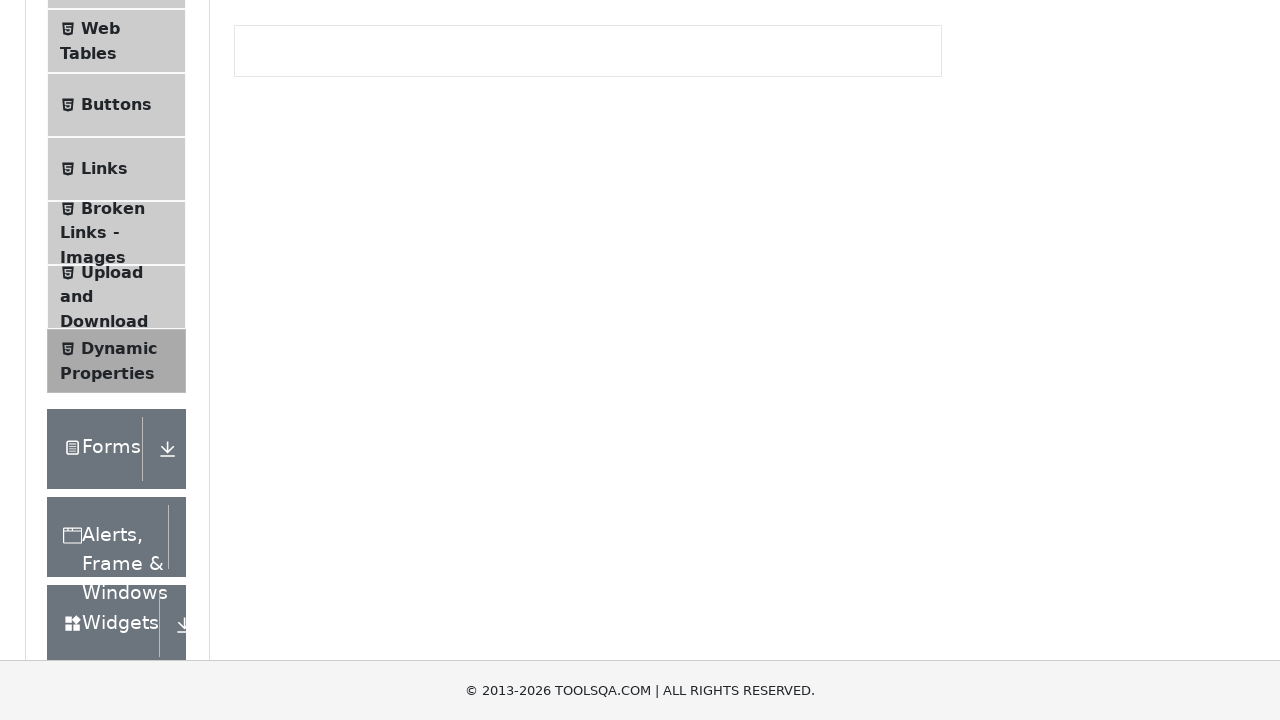

Captured initial button color: rgb(255, 255, 255)
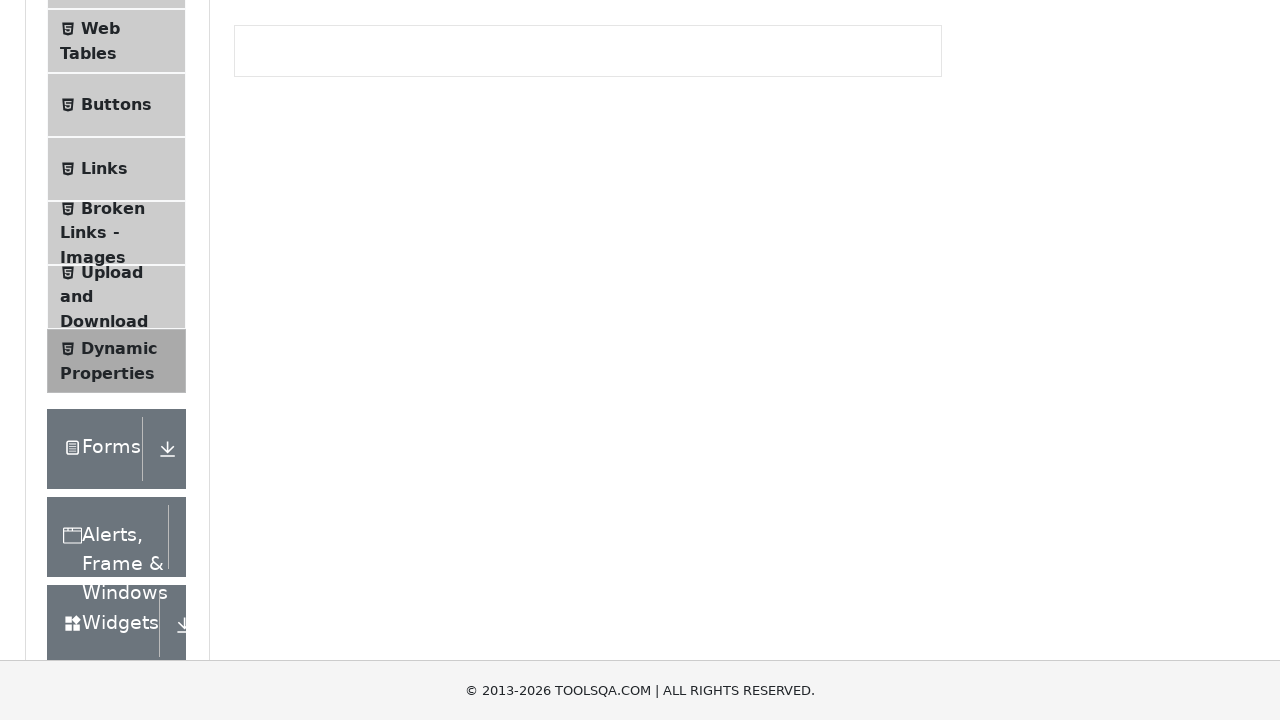

Button color changed as expected
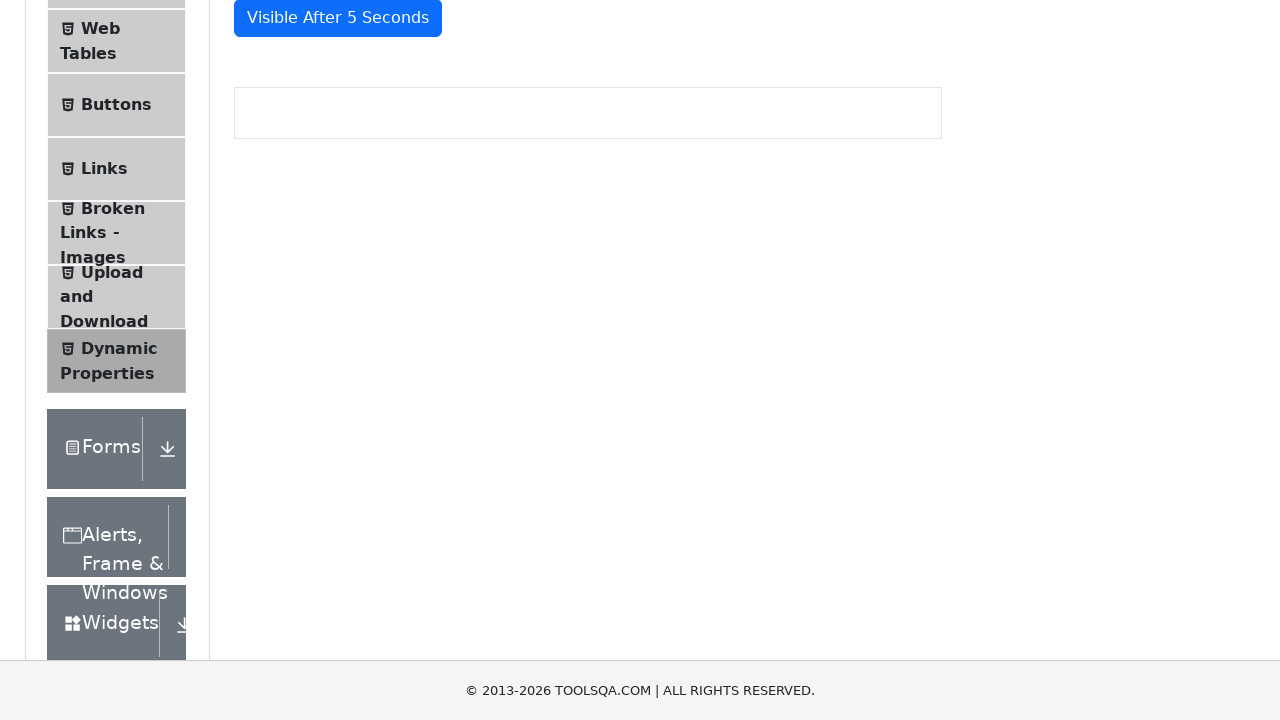

Page refreshed
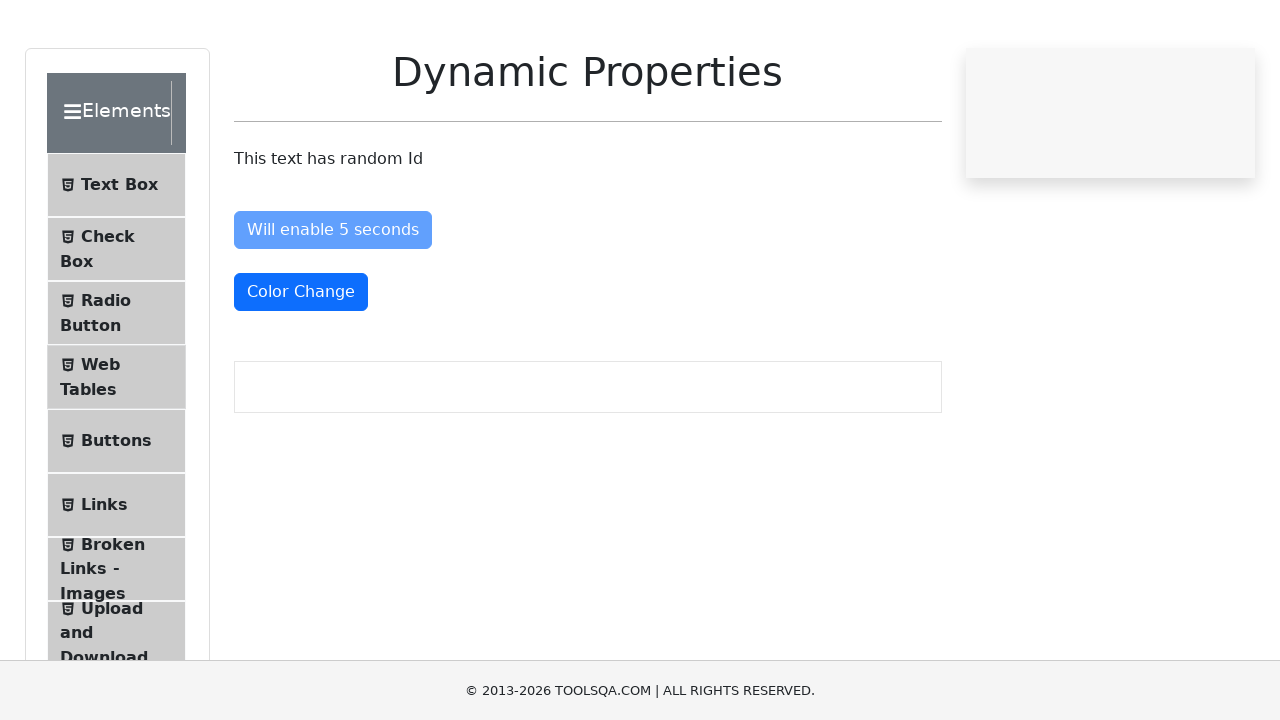

Delayed button appeared after 5 seconds
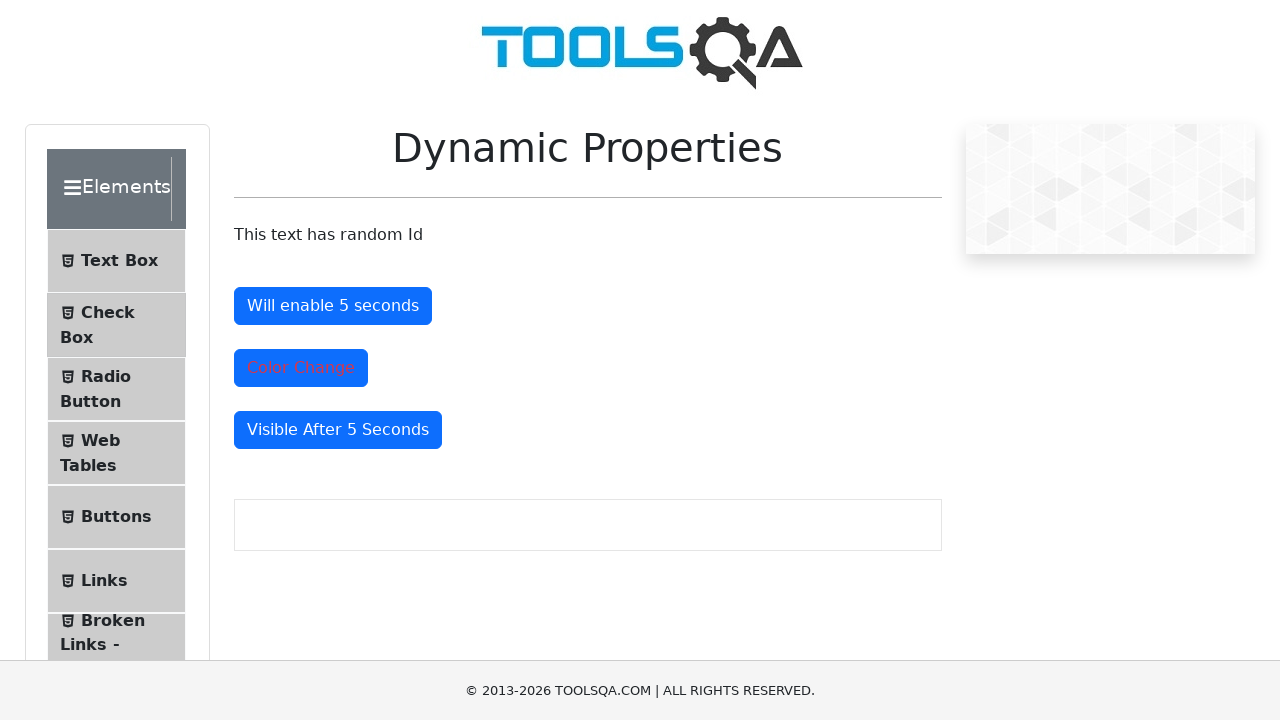

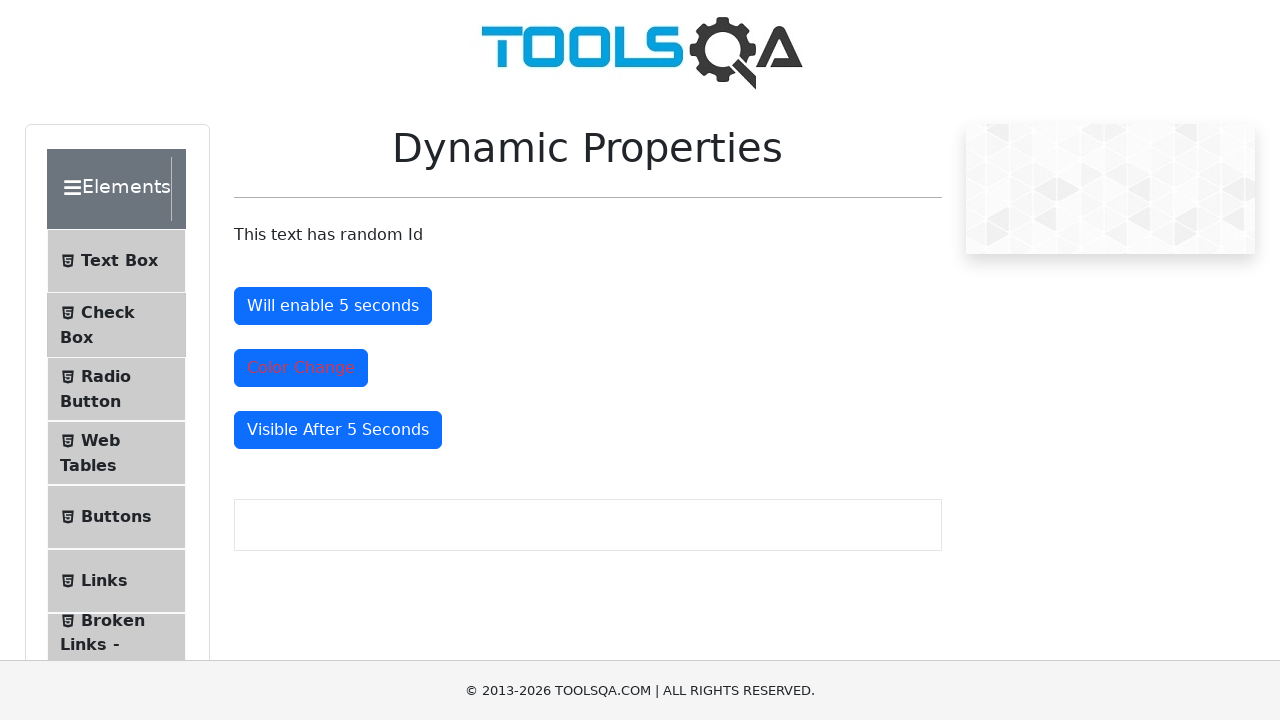